Tests calendar date picker functionality by selecting a specific date (June 15, 2027) through year, month, and day navigation

Starting URL: https://rahulshettyacademy.com/seleniumPractise/#/offers

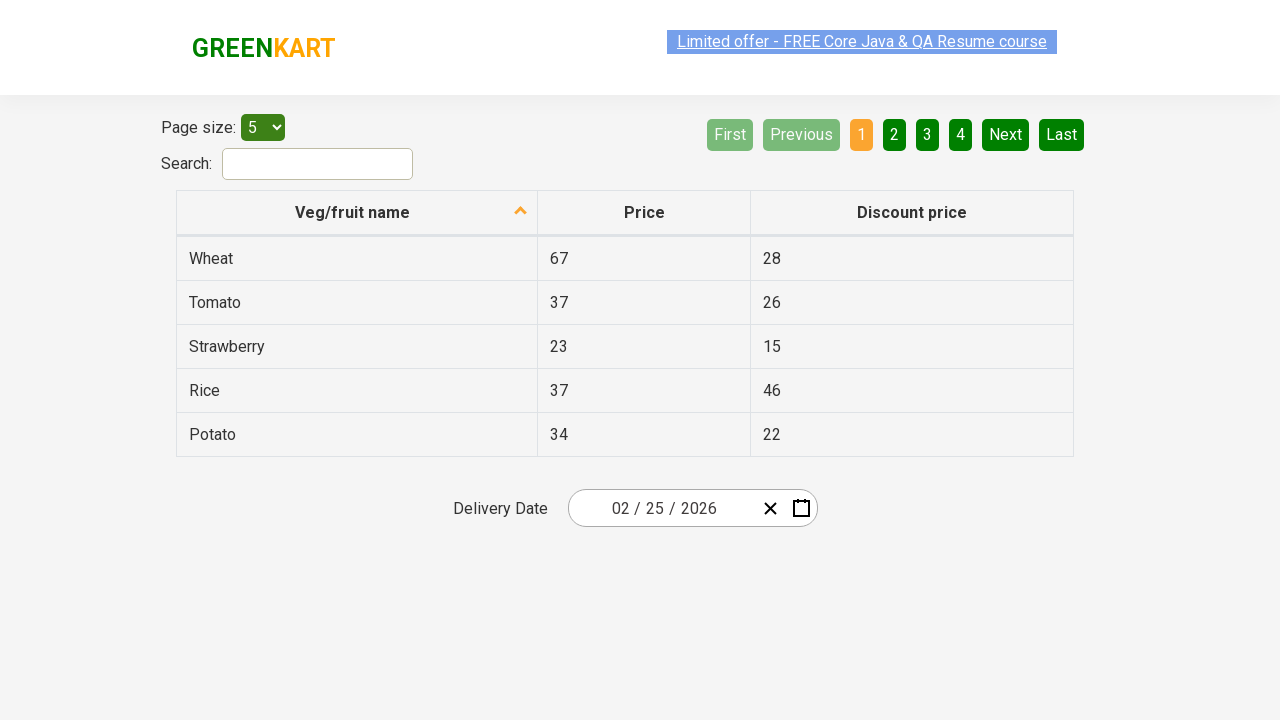

Clicked date picker to open calendar at (662, 508) on xpath=//div[@class='react-date-picker__inputGroup']
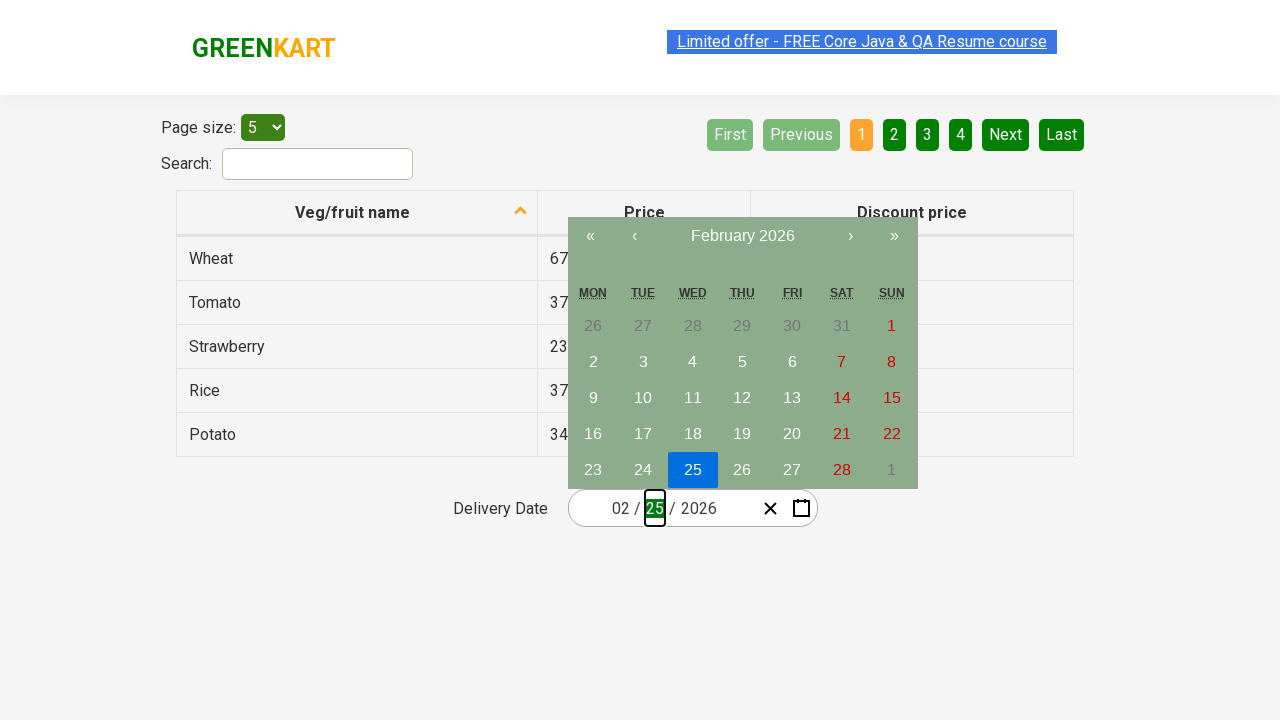

Clicked navigation label first time to navigate up at (742, 236) on .react-calendar__navigation__label__labelText
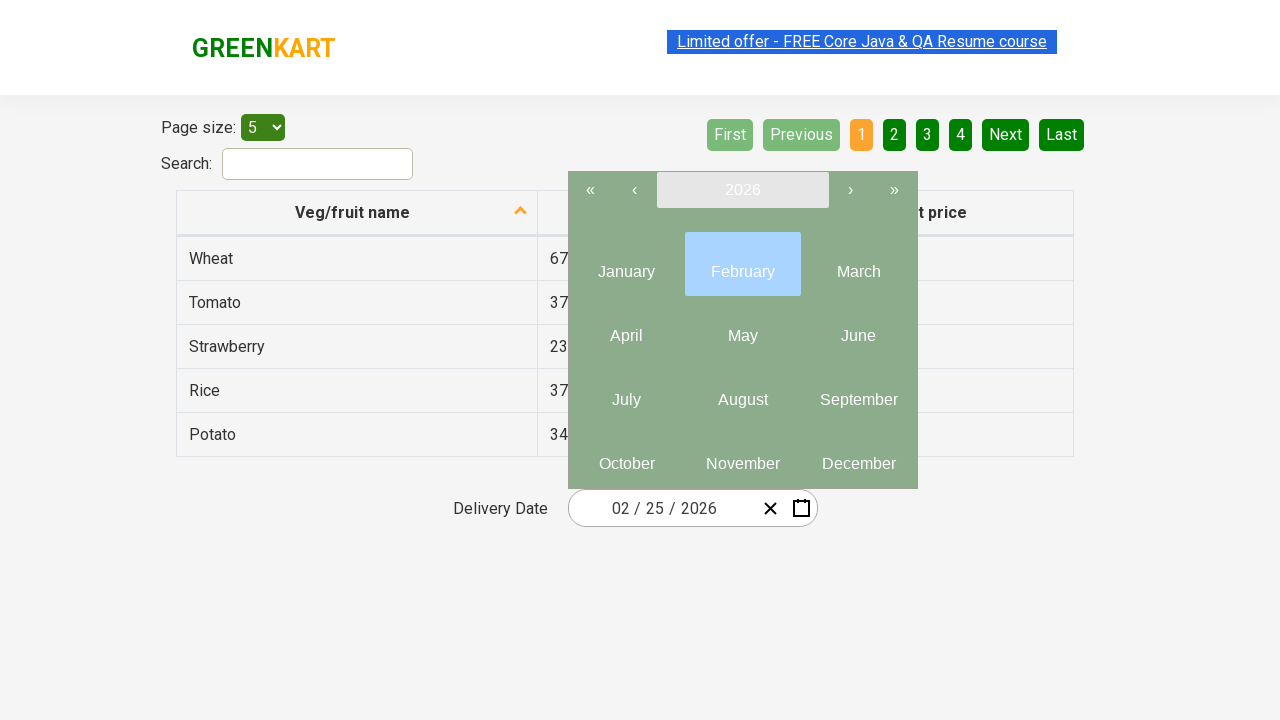

Clicked navigation label second time to reach year view at (742, 190) on .react-calendar__navigation__label__labelText
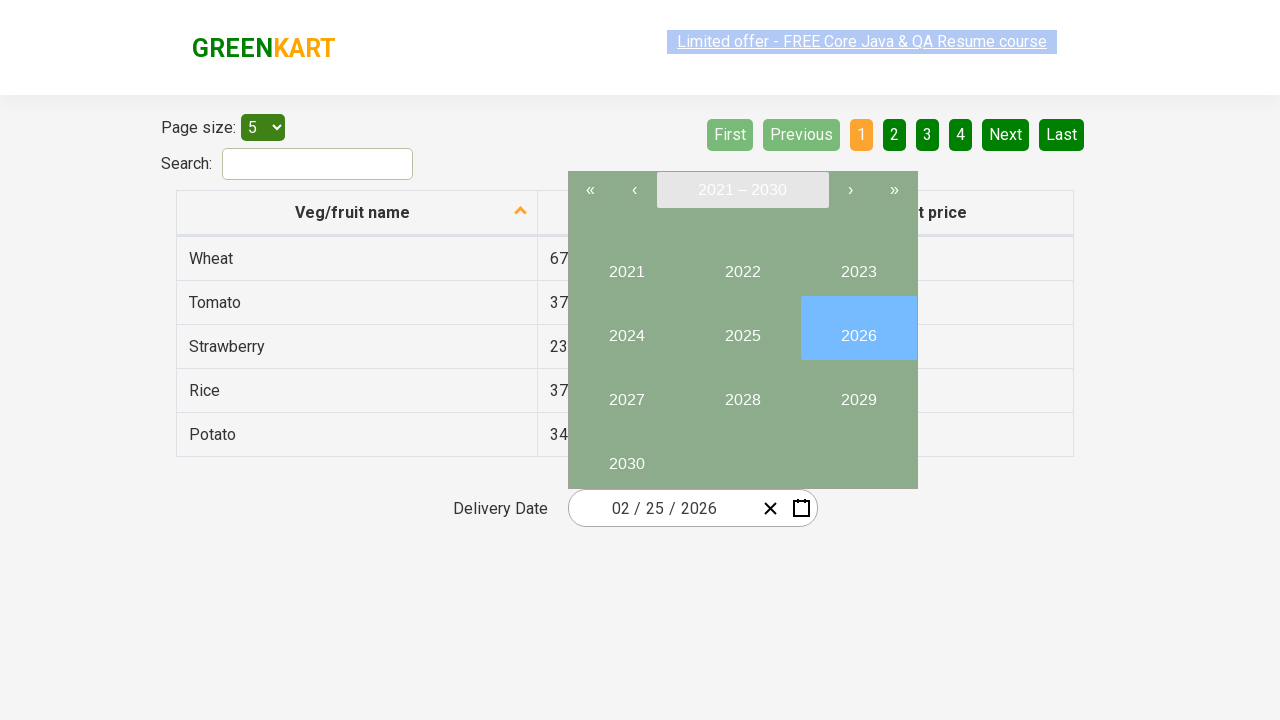

Selected year 2027 at (626, 392) on xpath=//button[text()='2027']
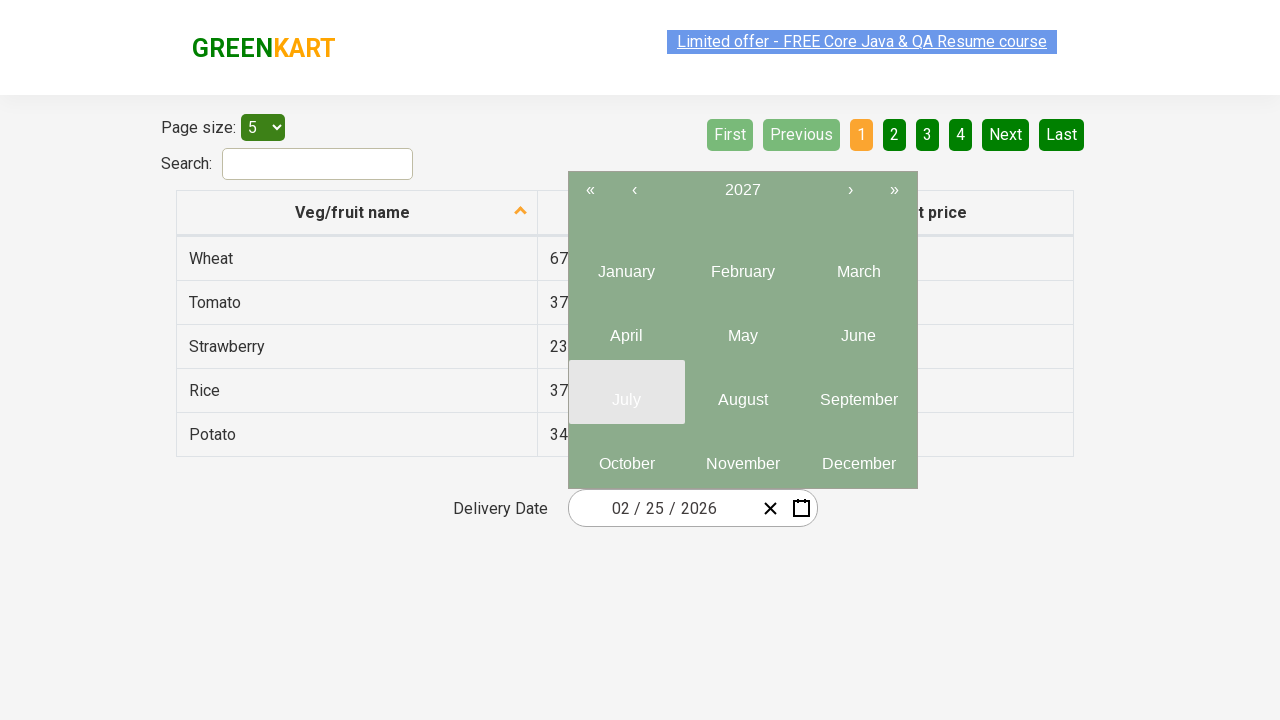

Selected June (month 6) from year 2027 at (858, 328) on .react-calendar__year-view__months__month >> nth=5
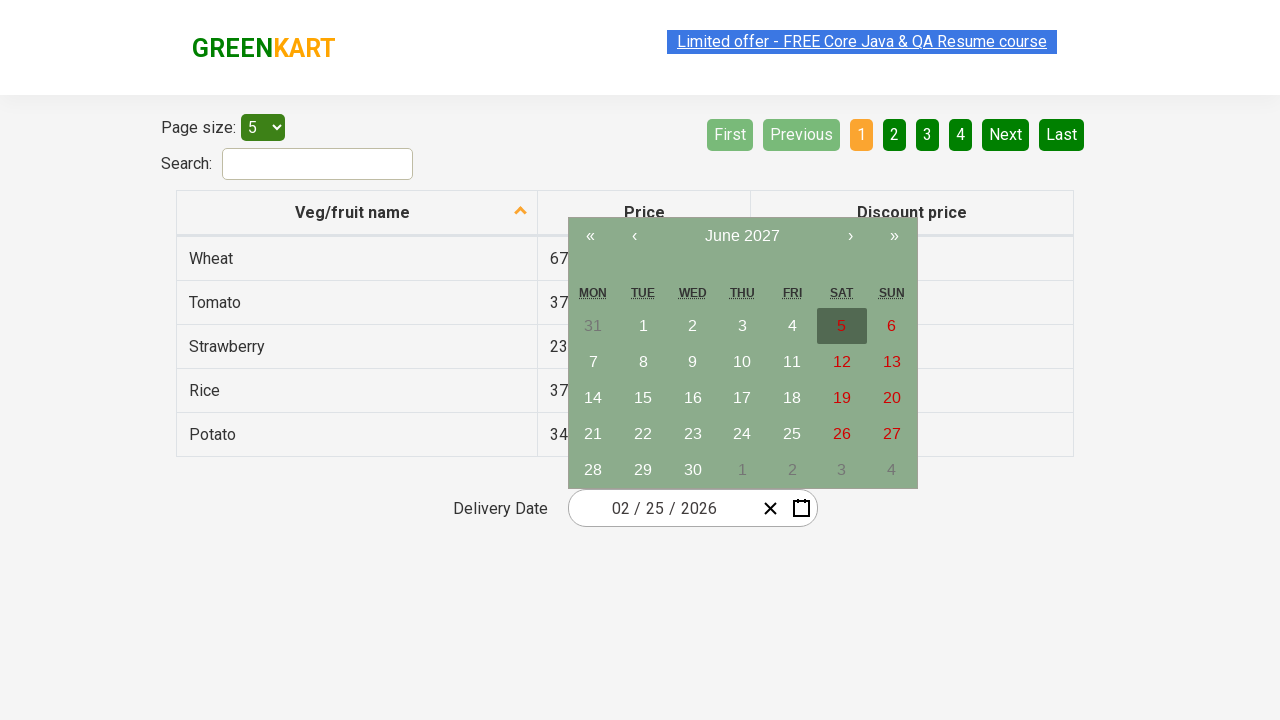

Selected day 15 from June calendar at (643, 398) on xpath=//abbr[text()='15']
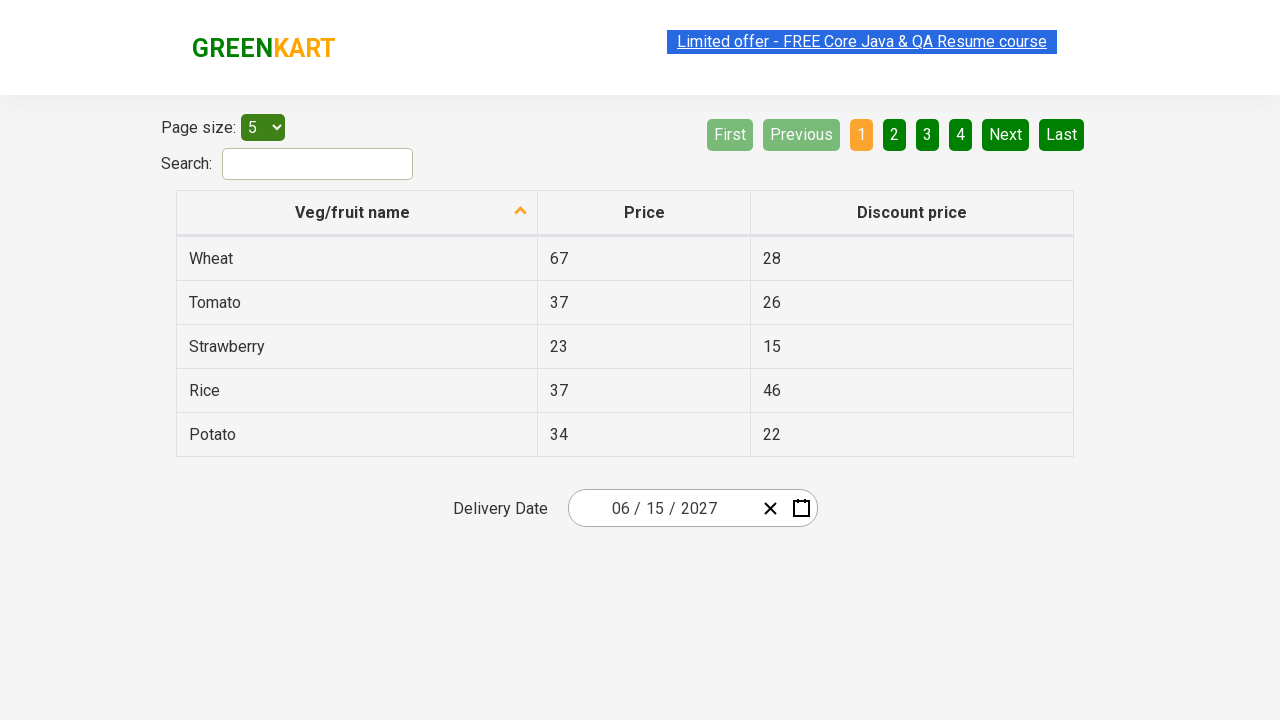

Retrieved all date input fields
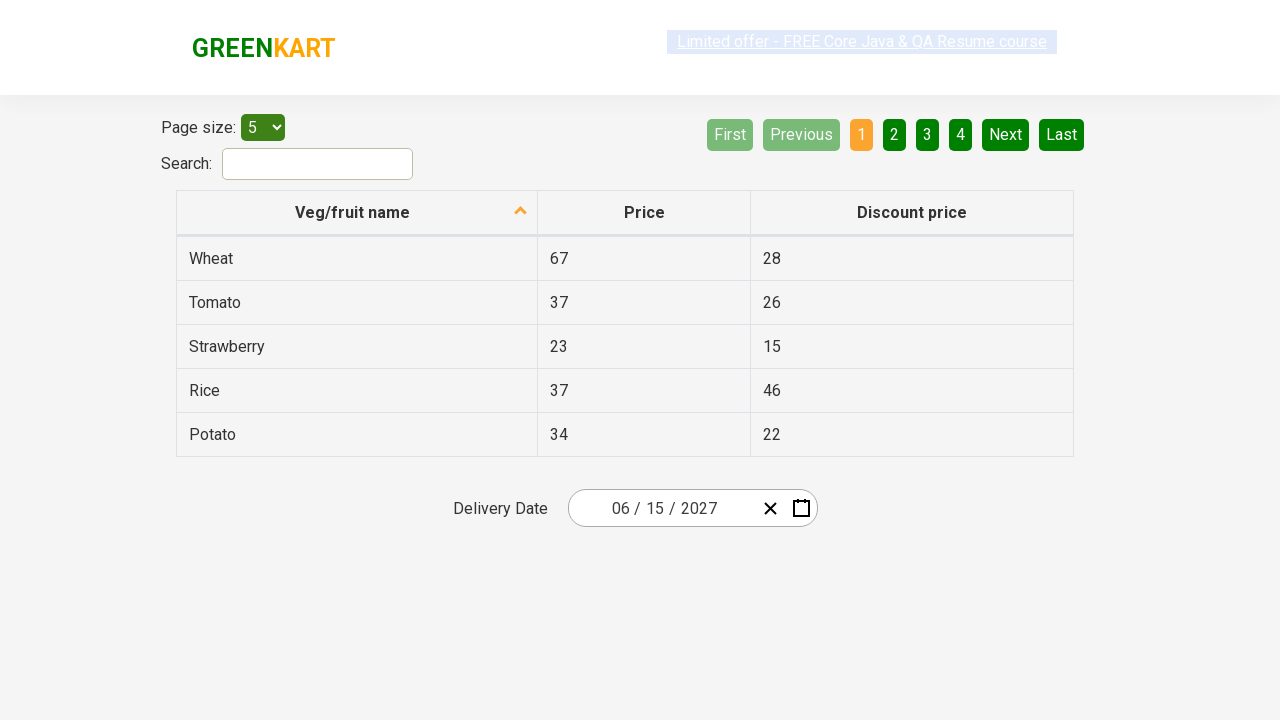

Verified date input 1: expected '6', got '6'
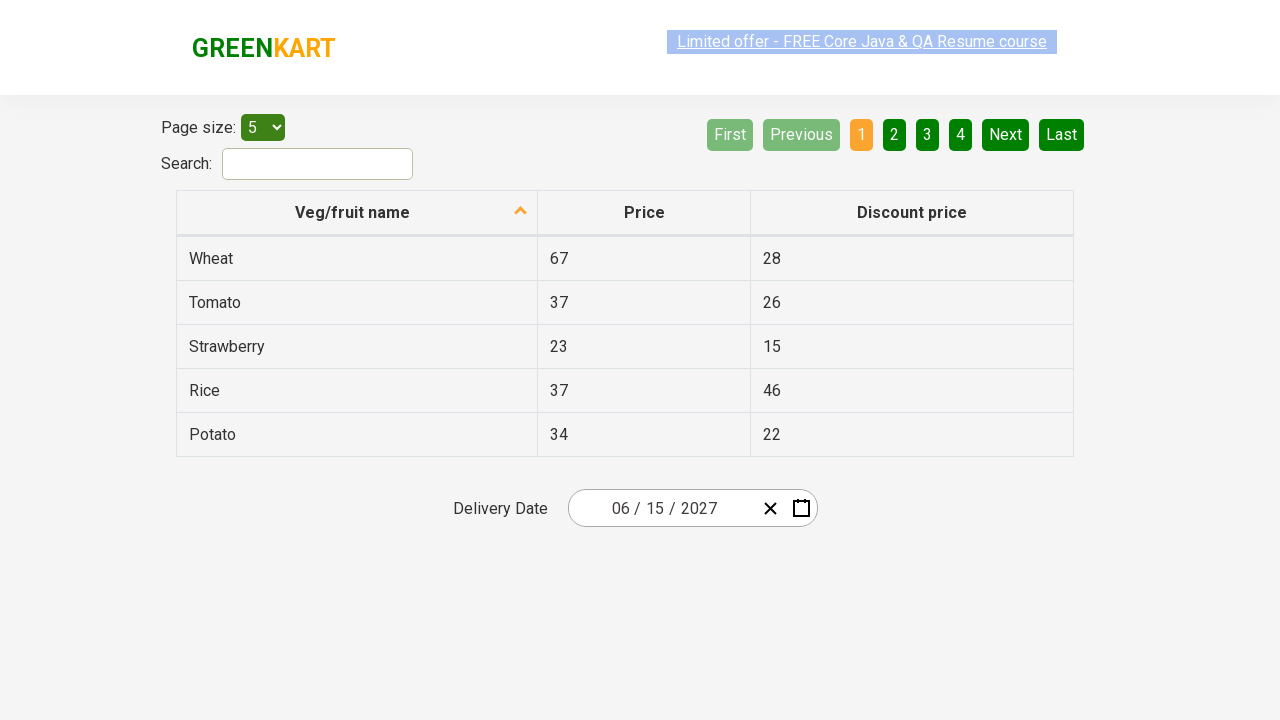

Verified date input 2: expected '15', got '15'
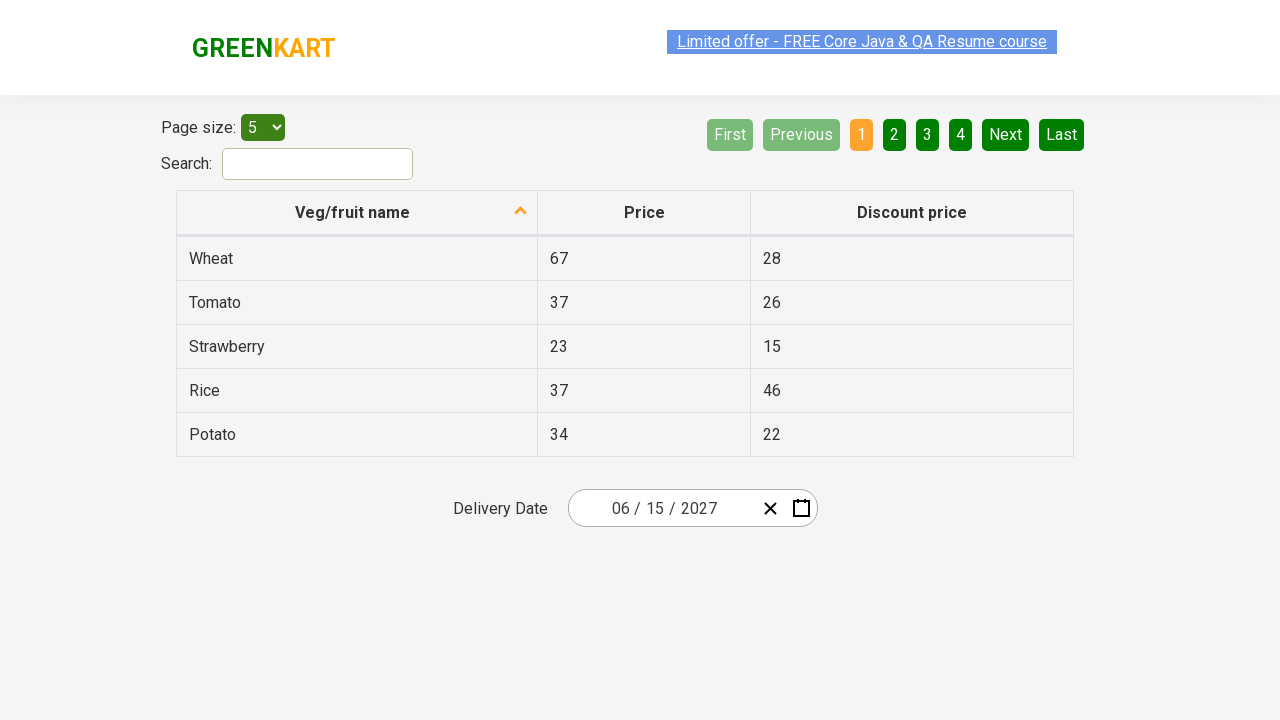

Verified date input 3: expected '2027', got '2027'
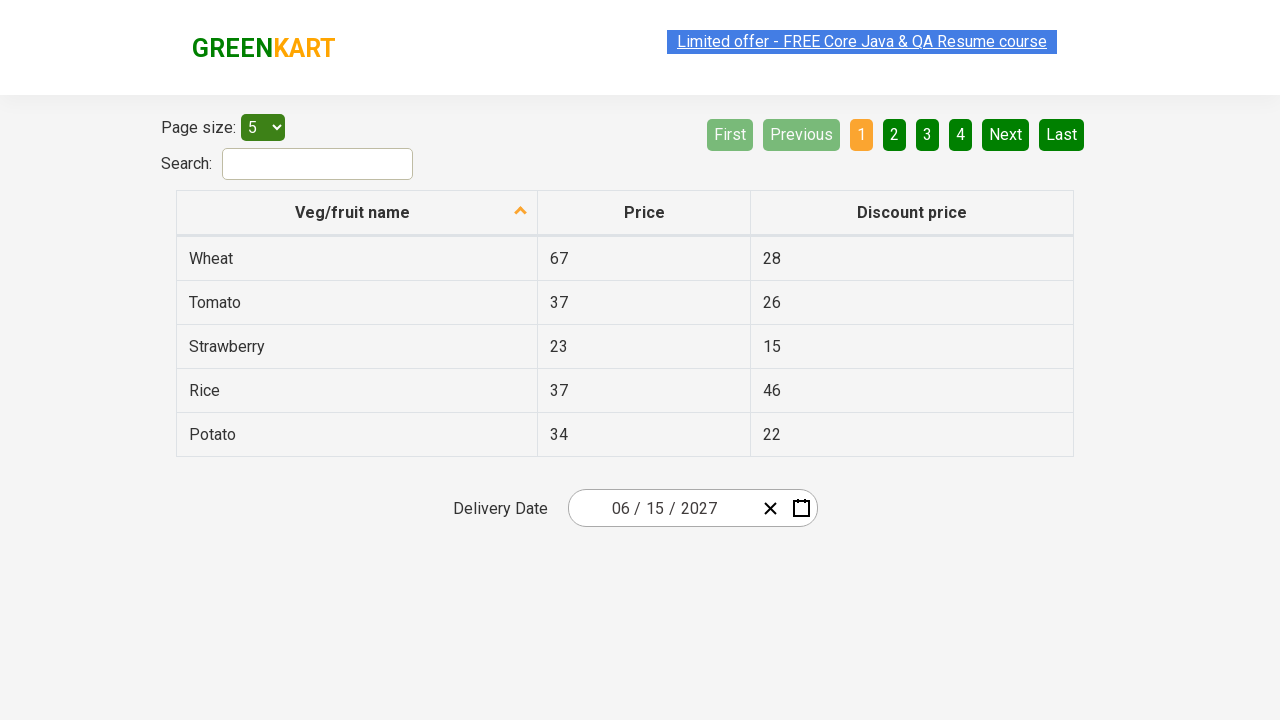

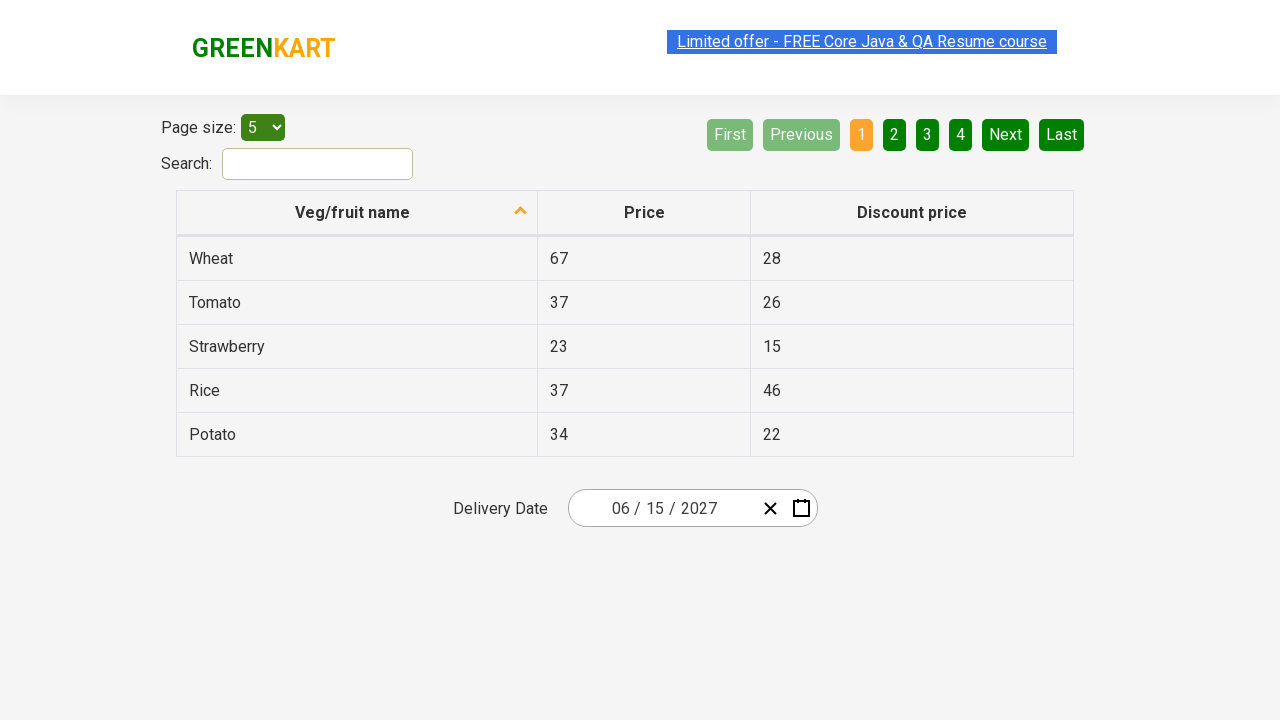